Tests the About Us button by clicking it and verifying the About Us modal popup appears

Starting URL: https://www.demoblaze.com/index.html

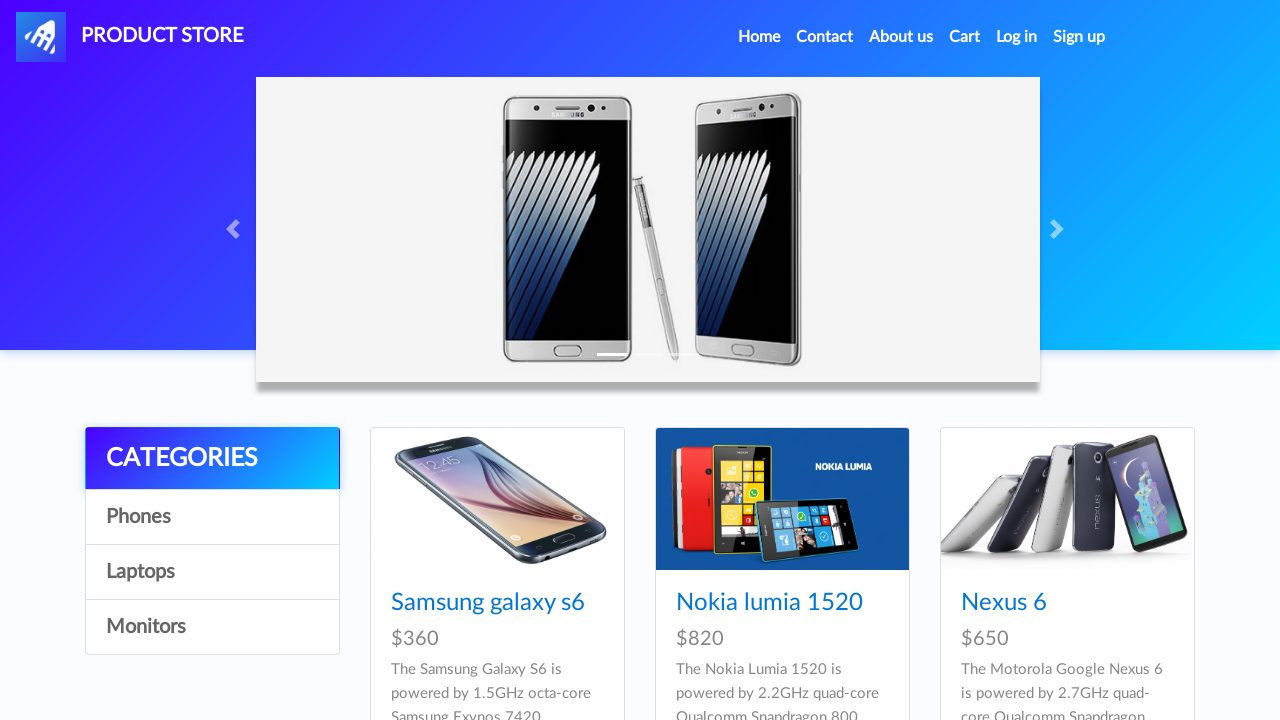

Clicked the About Us button in navbar at (901, 37) on xpath=//*[@id="navbarExample"]/ul/li[3]/a
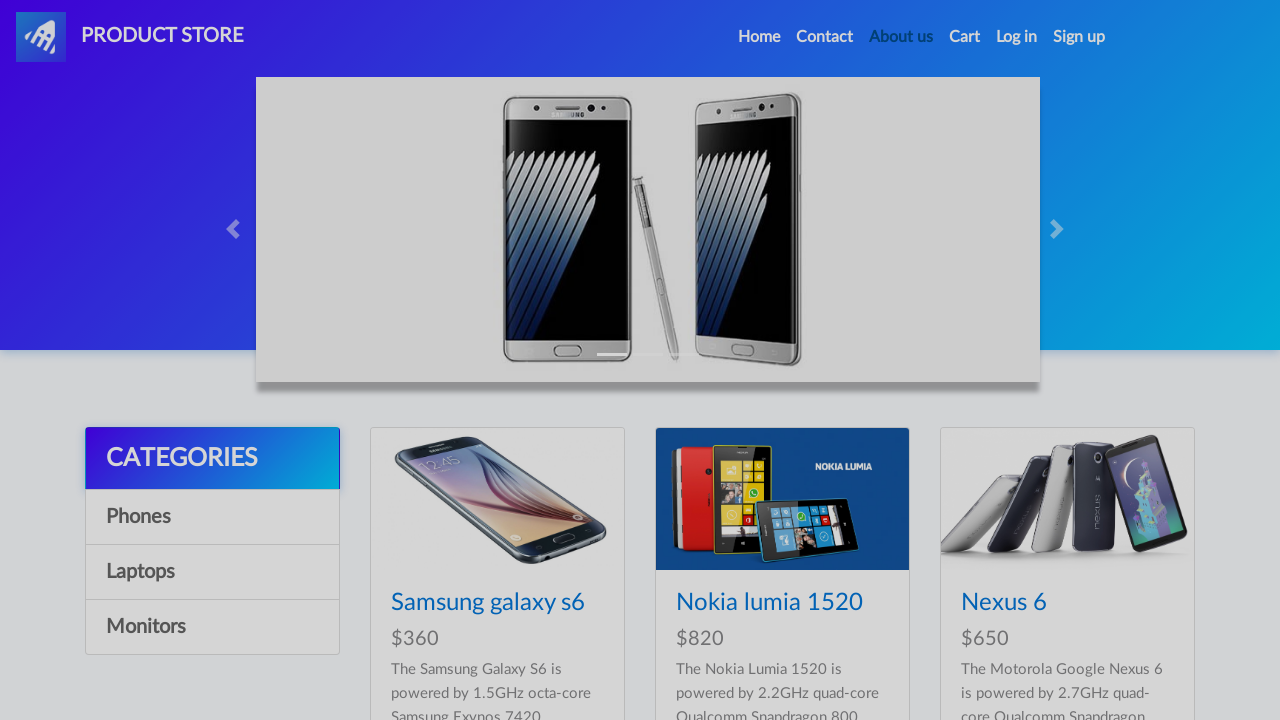

About Us modal popup appeared and is visible
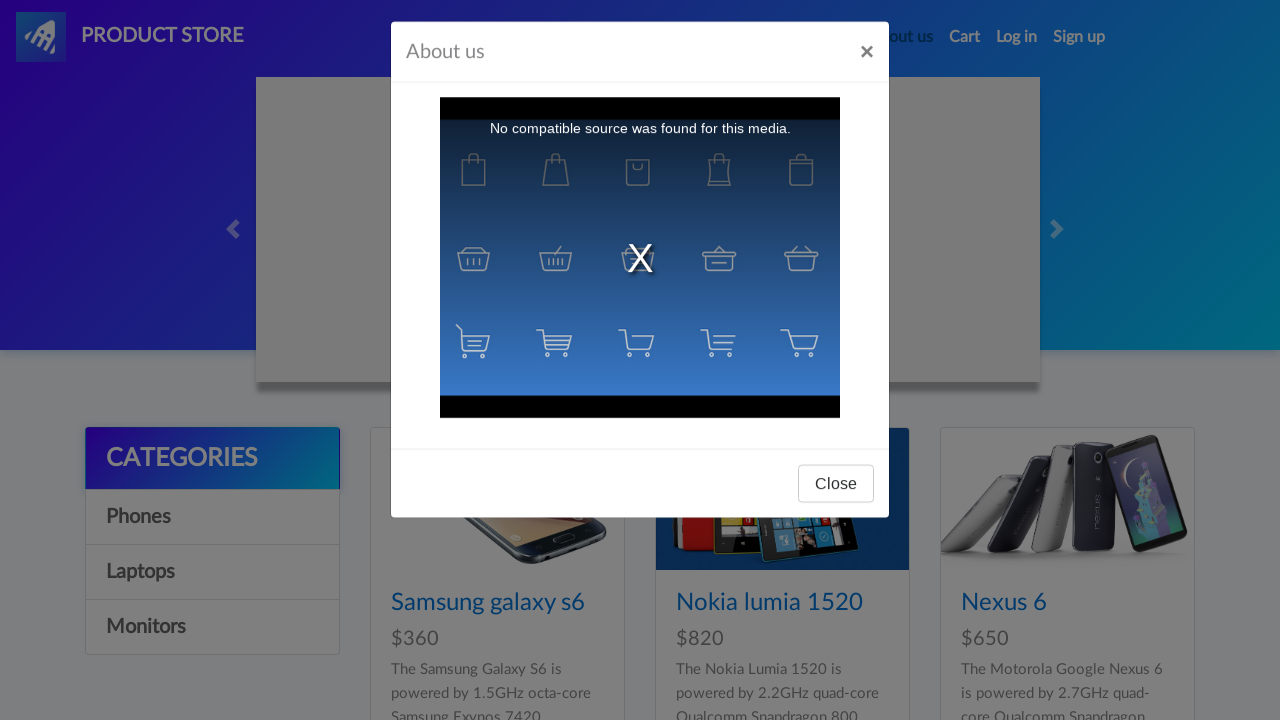

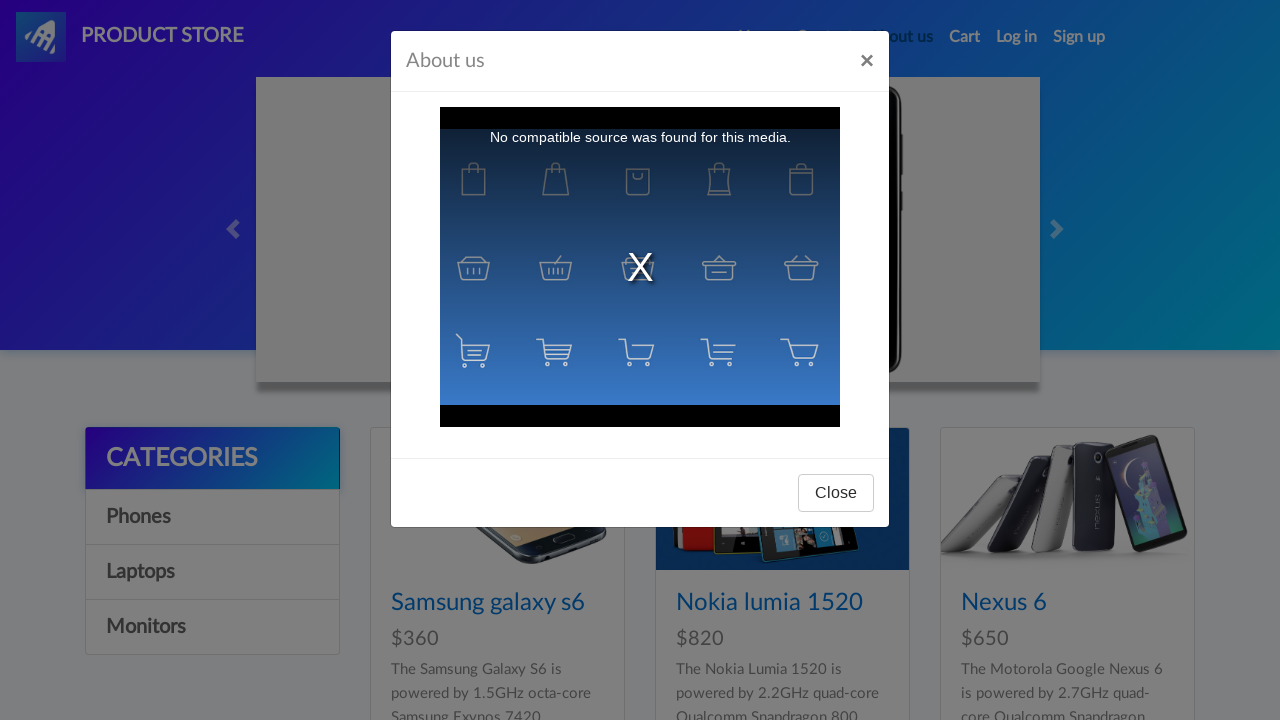